Tests multi-select dropdown functionality by selecting multiple superhero options using different methods and then deselecting them

Starting URL: https://letcode.in/dropdowns

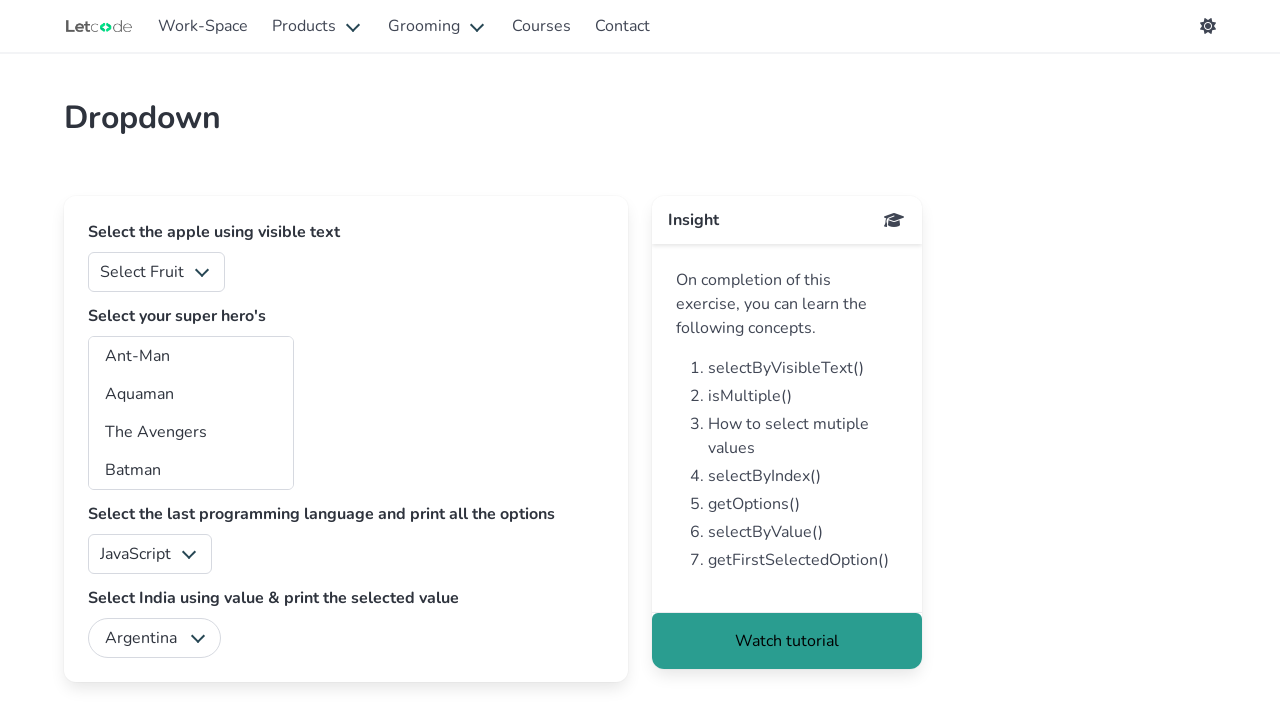

Navigated to dropdown test page
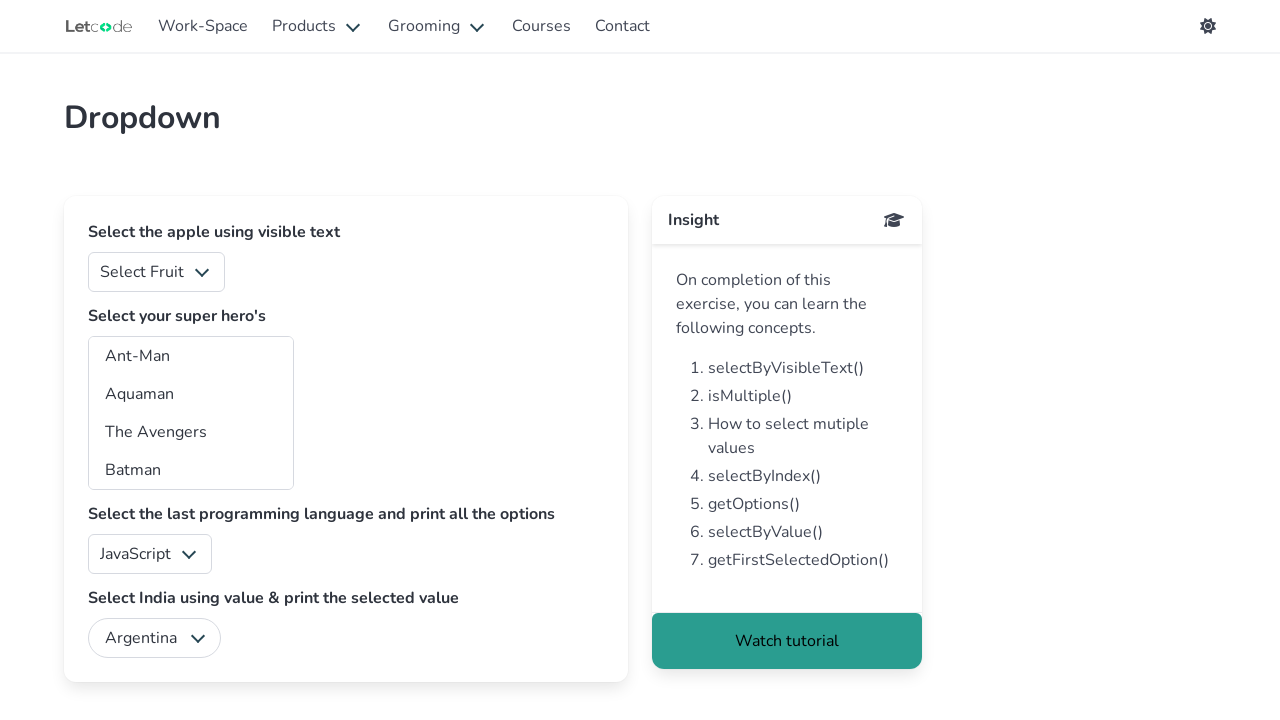

Located superheros multi-select dropdown
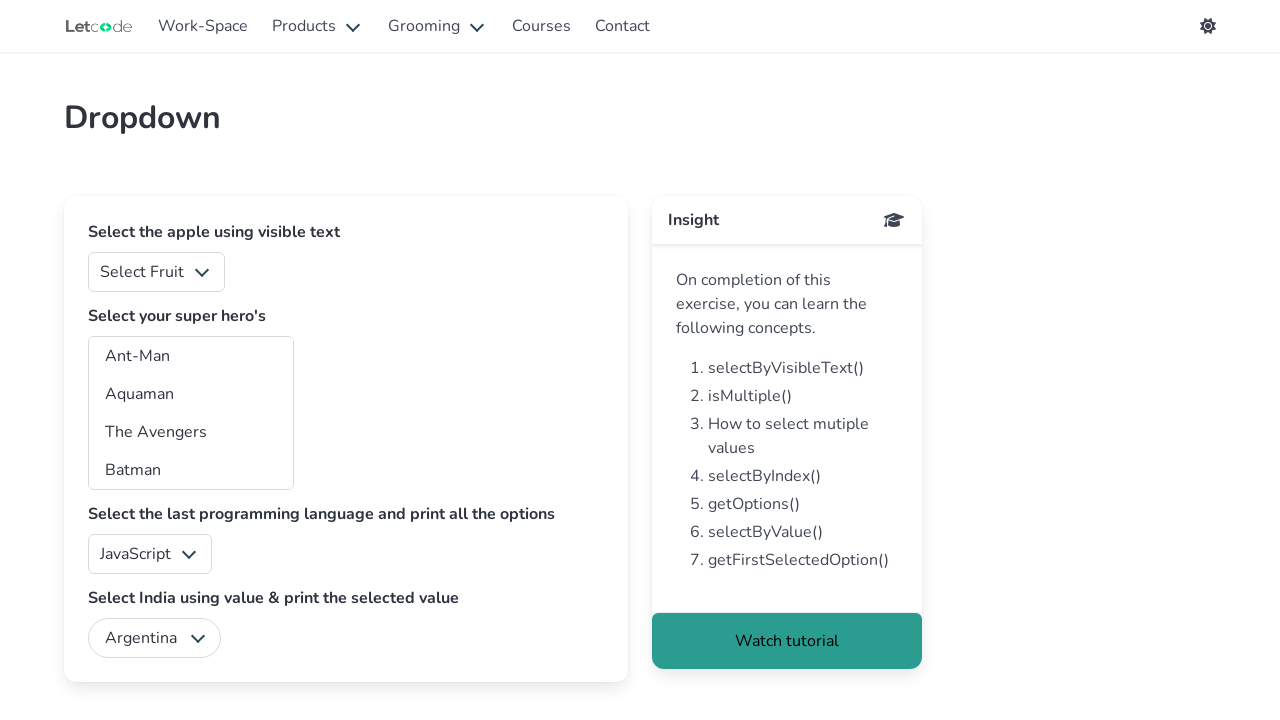

Selected first superhero option by index on #superheros
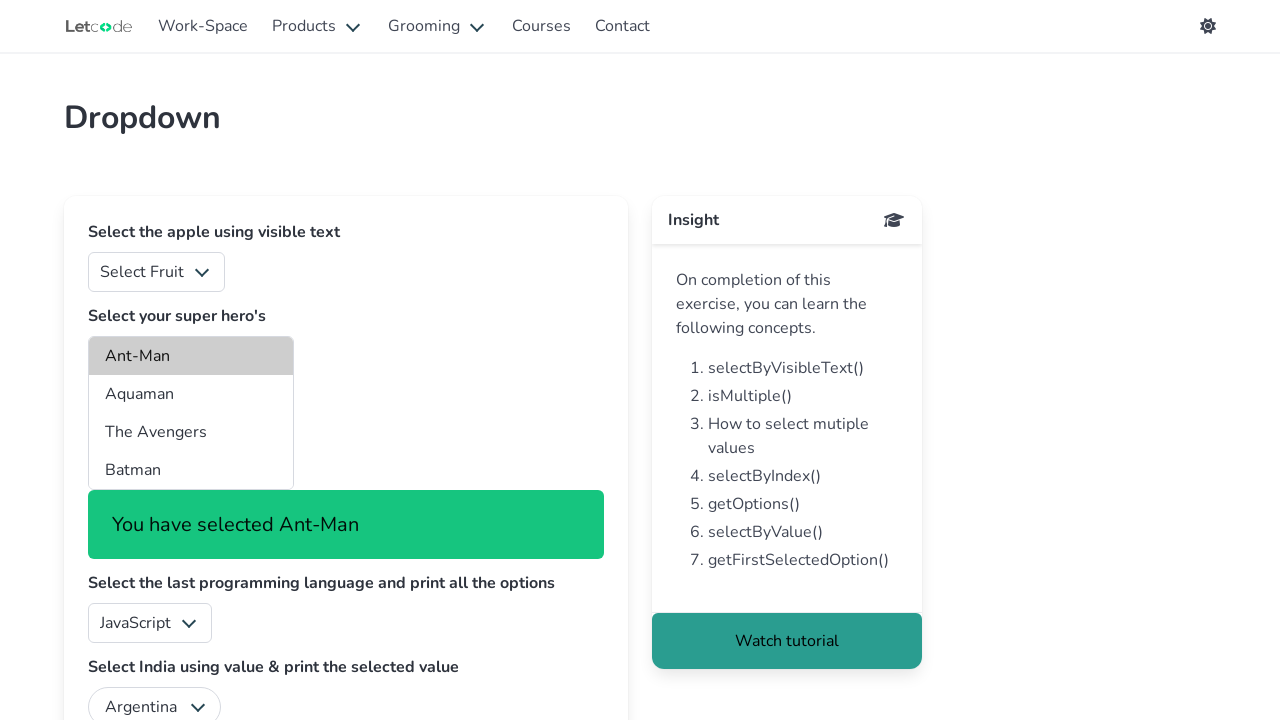

Selected superhero option by value 'aq' on #superheros
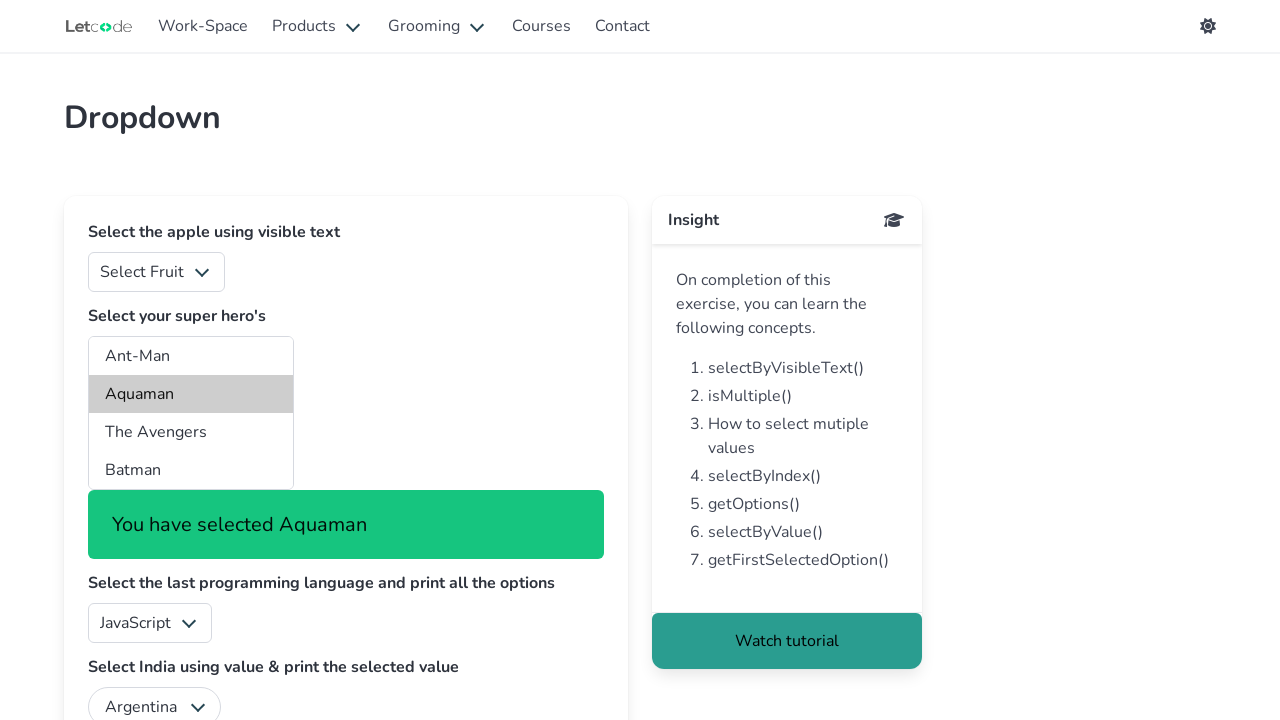

Selected 'The Avengers' option by visible text on #superheros
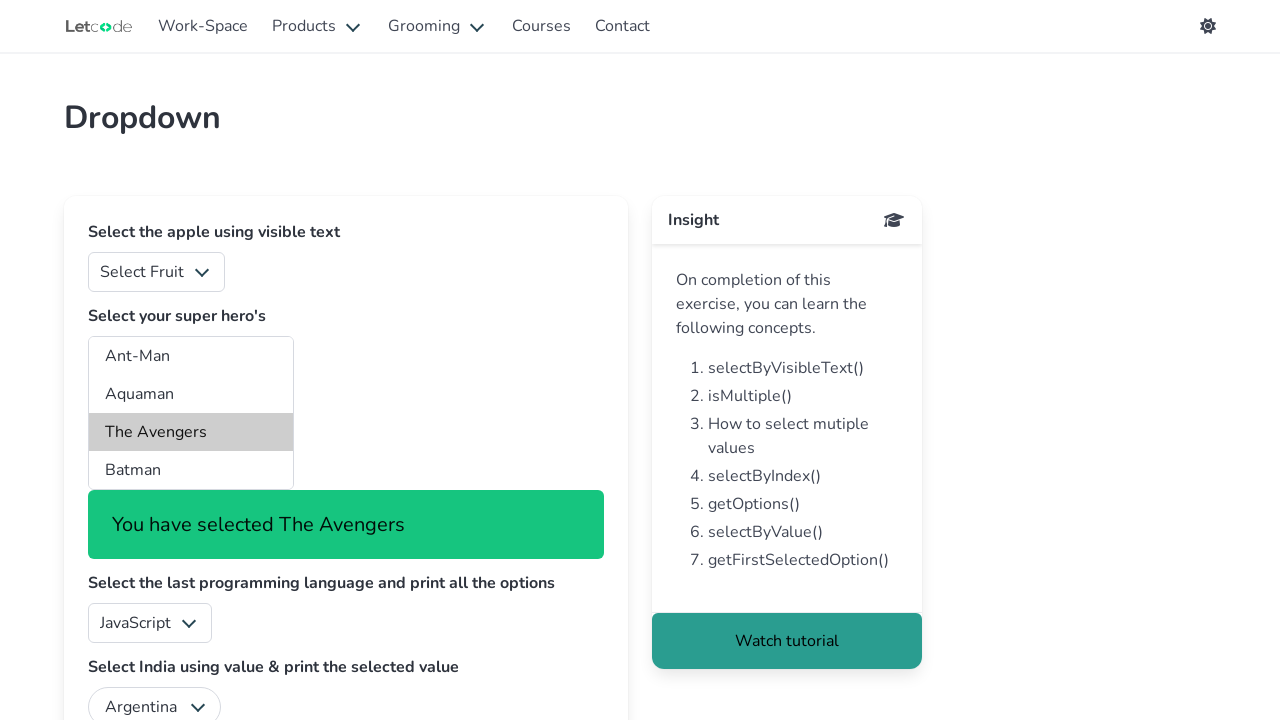

Deselected superhero option at index 1
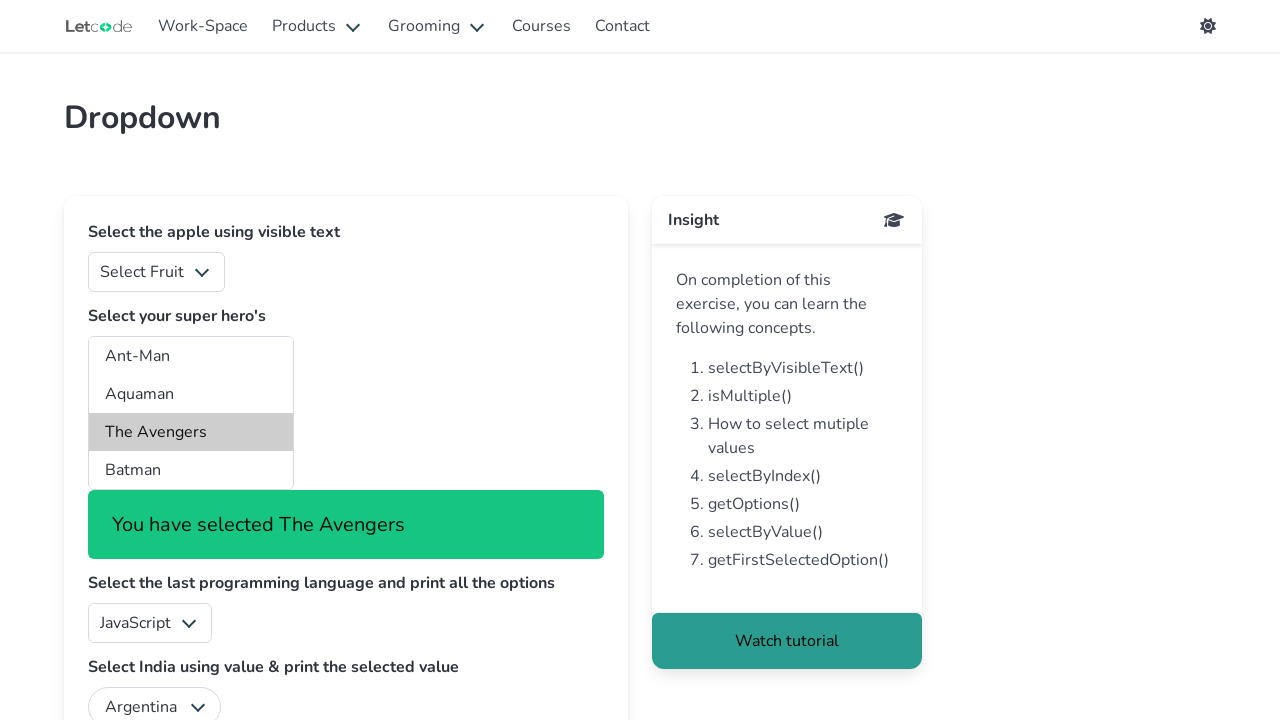

Deselected all superhero options
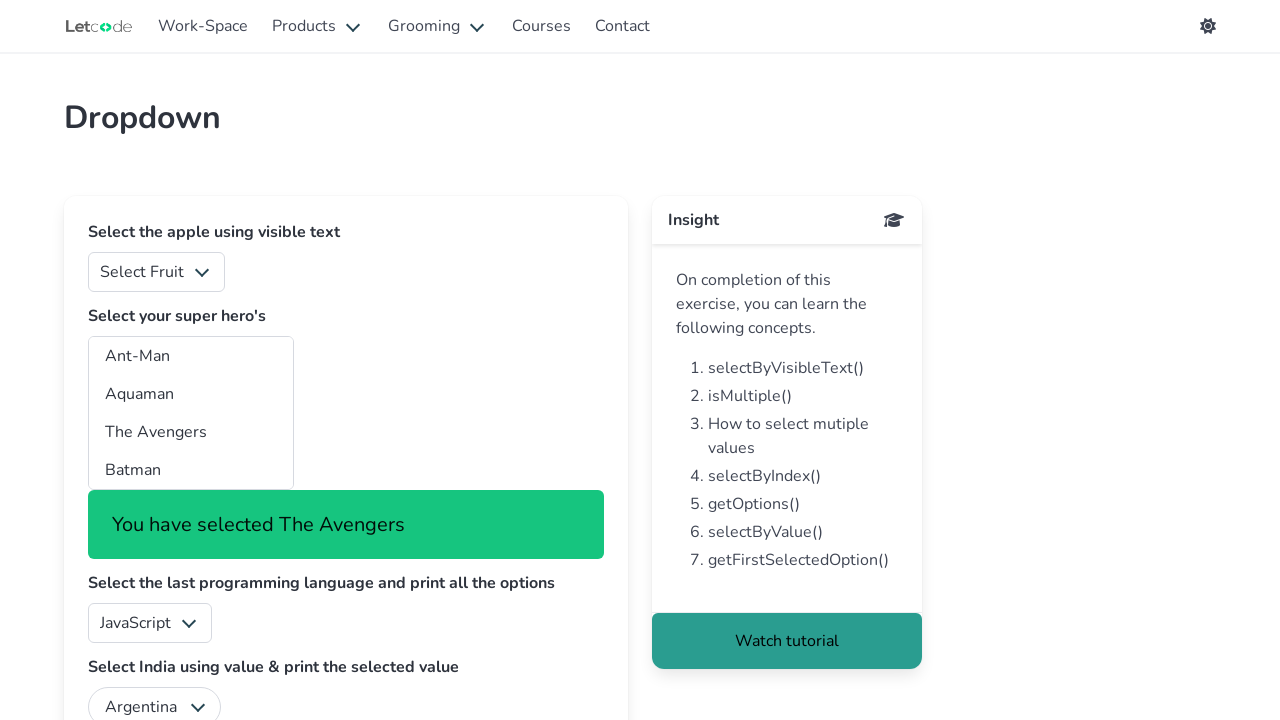

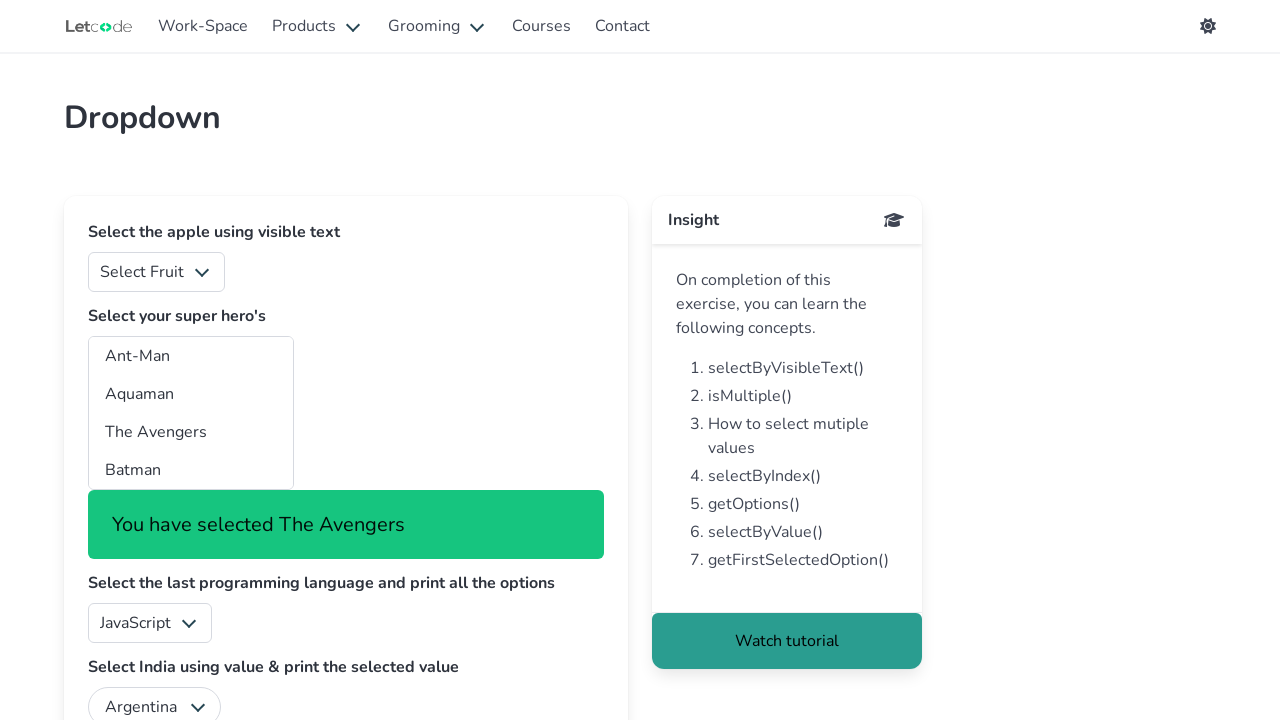